Tests placing an order by adding a product to cart on the BrowserStack demo store and verifying cart state.

Starting URL: https://www.bstackdemo.com

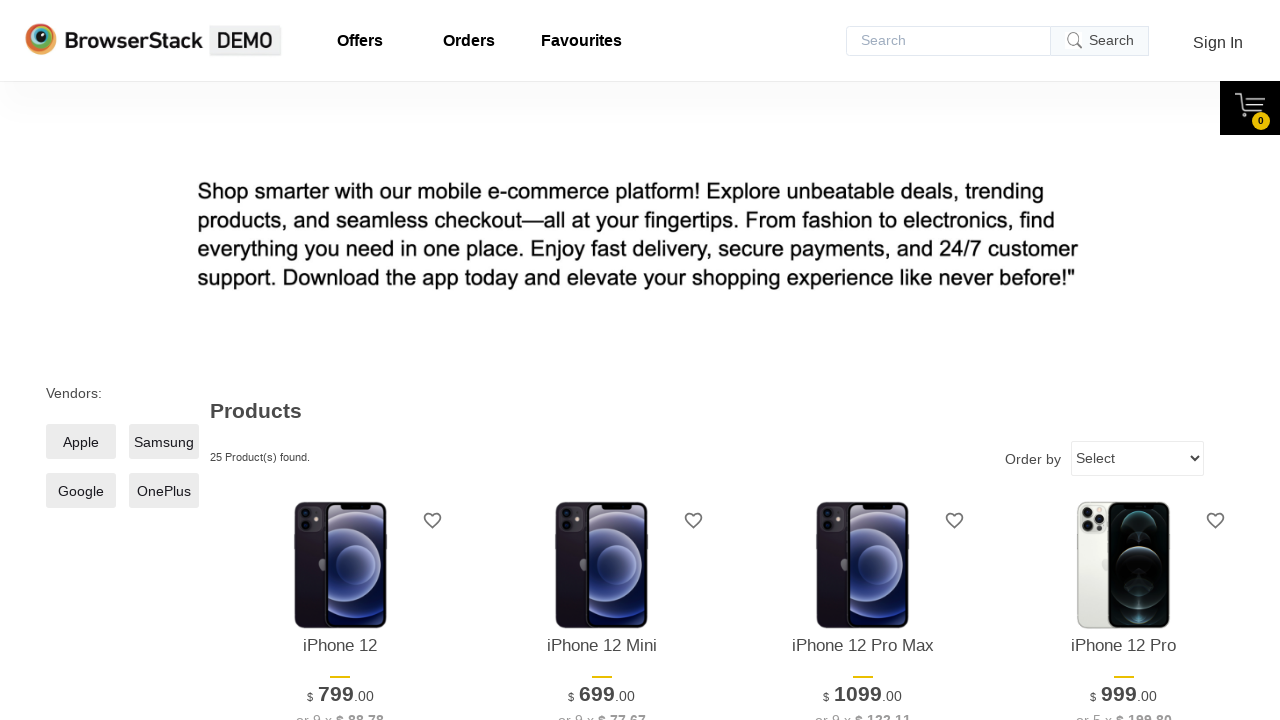

Waited for first product to be visible on screen
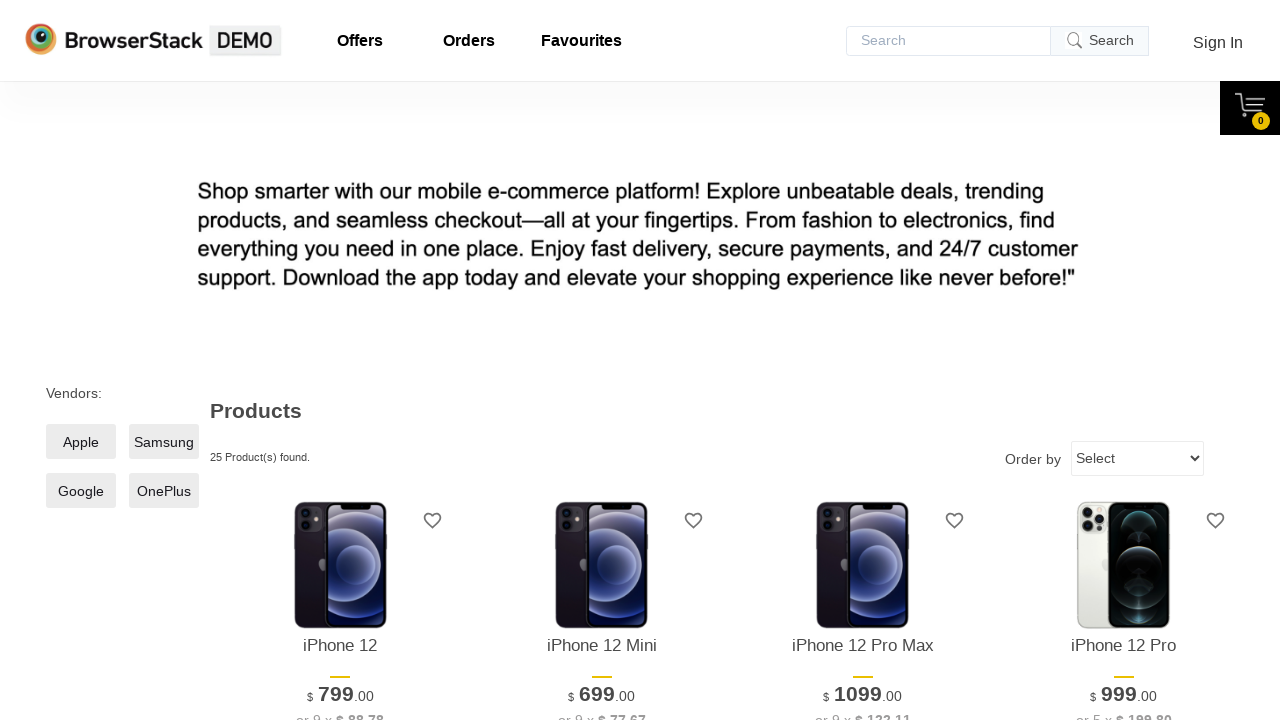

Retrieved product text from screen: iPhone 12
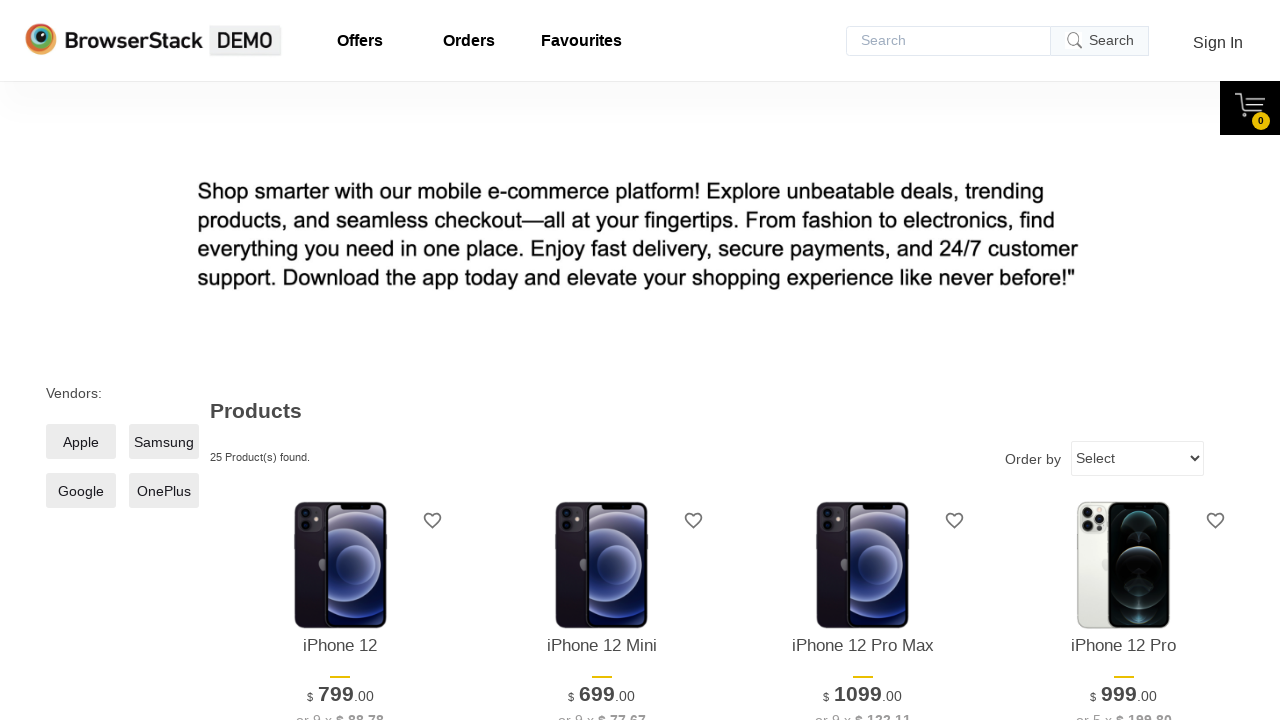

Clicked 'Add to Cart' button for first product at (340, 361) on xpath=//*[@id='1']/div[4]
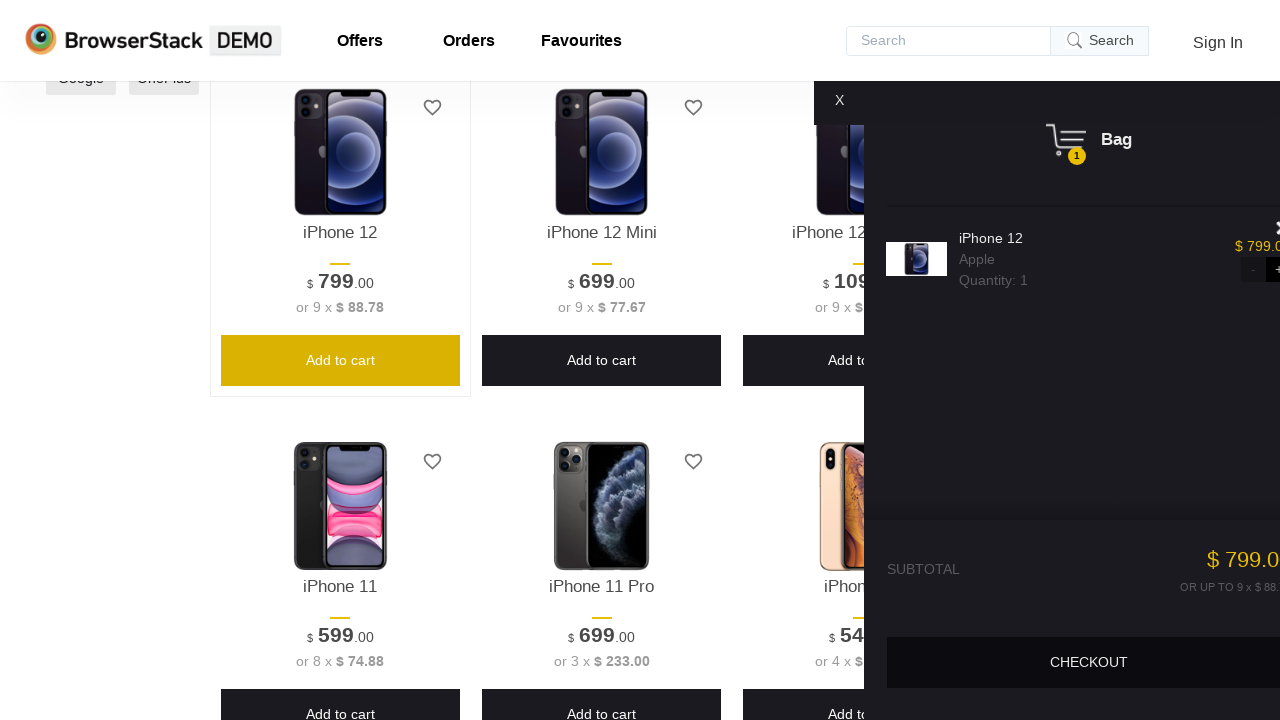

Cart drawer opened and became visible
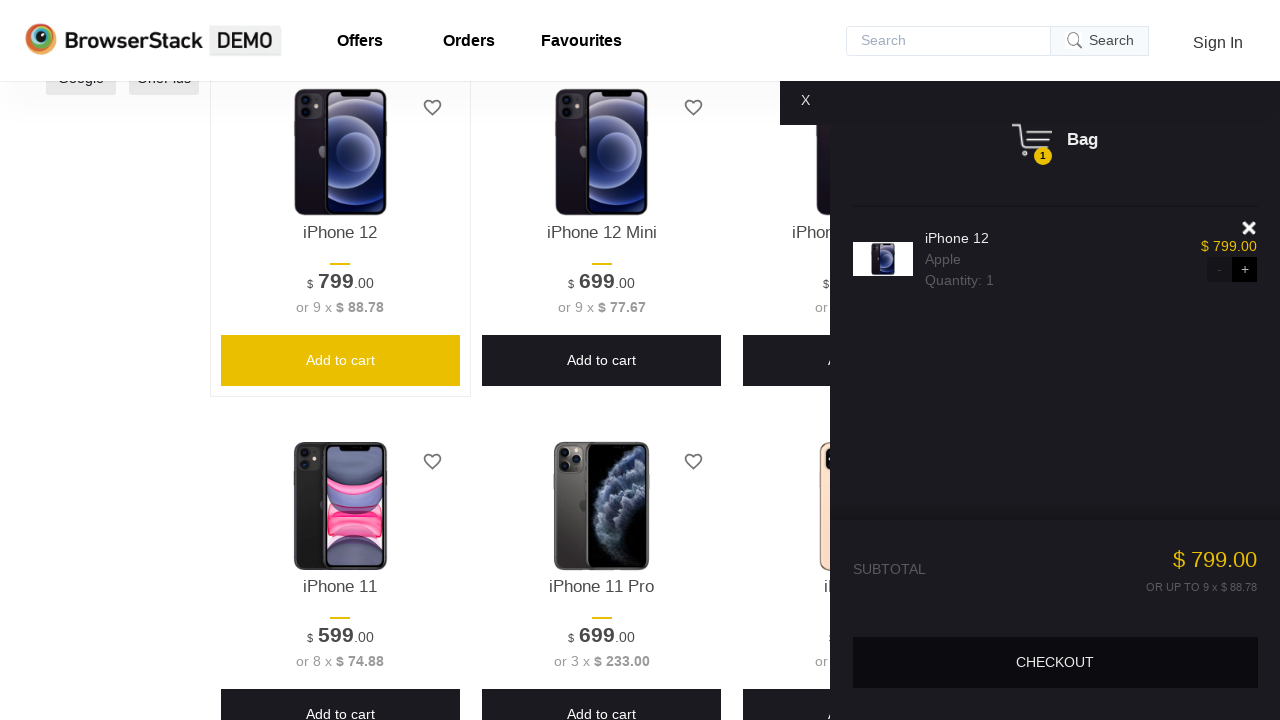

Retrieved product text from cart: iPhone 12
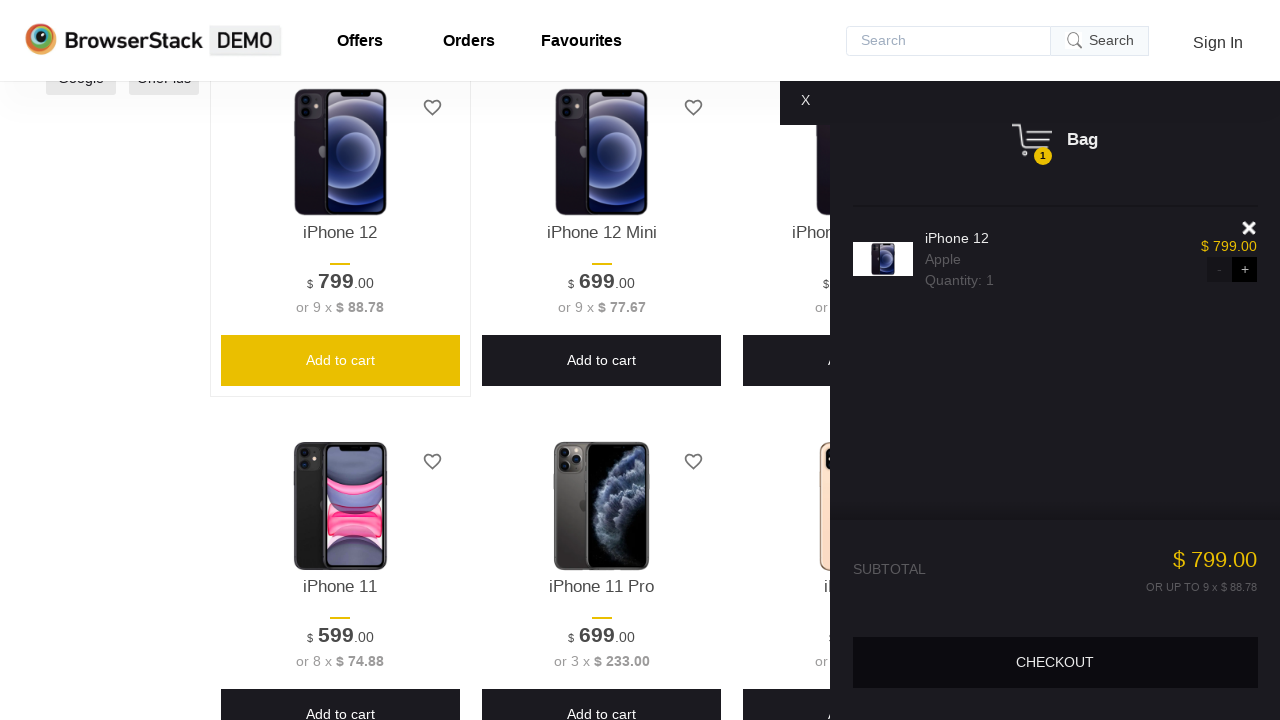

Assertion passed: product on screen matches product in cart
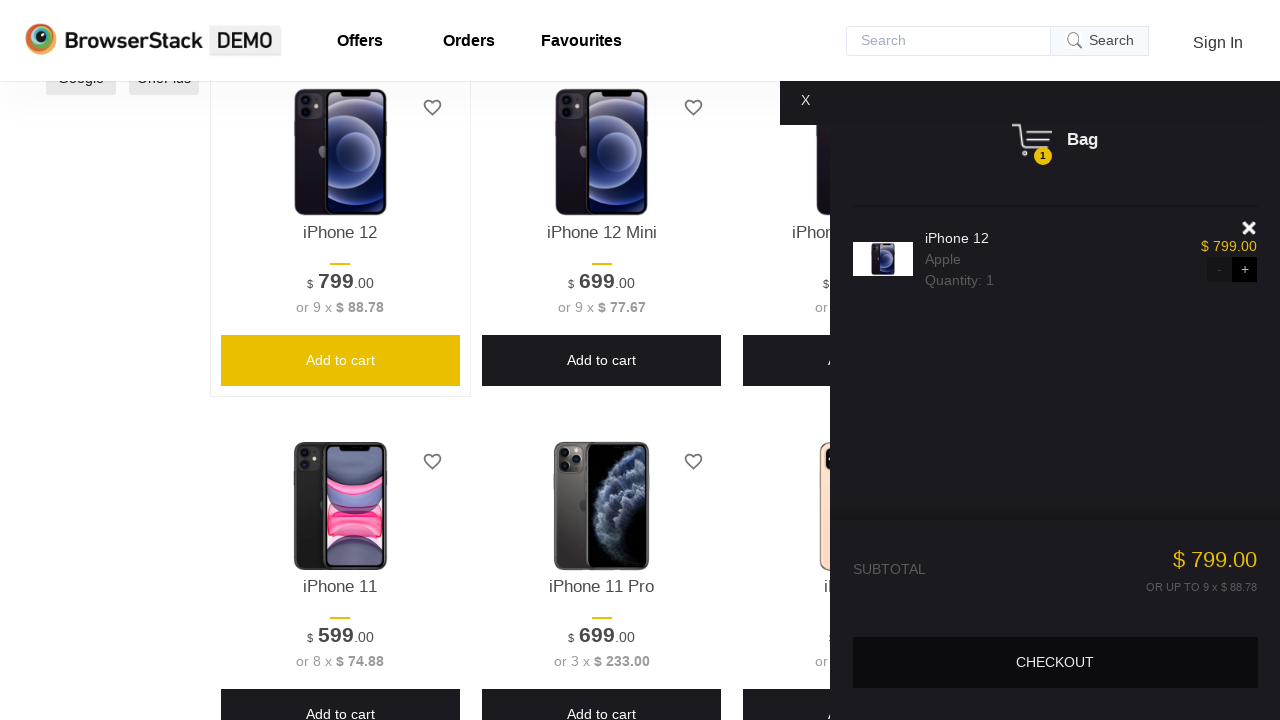

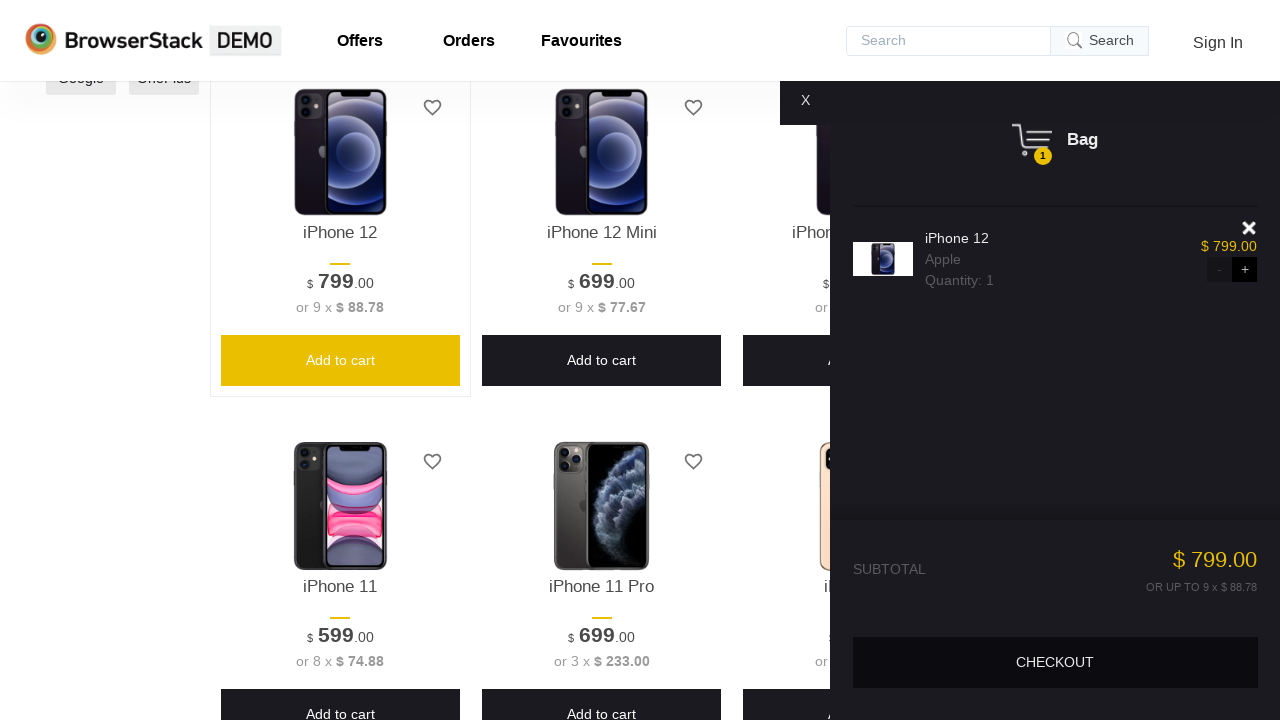